Waits for a price to reach $100, then solves a mathematical challenge by calculating a formula and submitting the answer

Starting URL: http://suninjuly.github.io/explicit_wait2.html

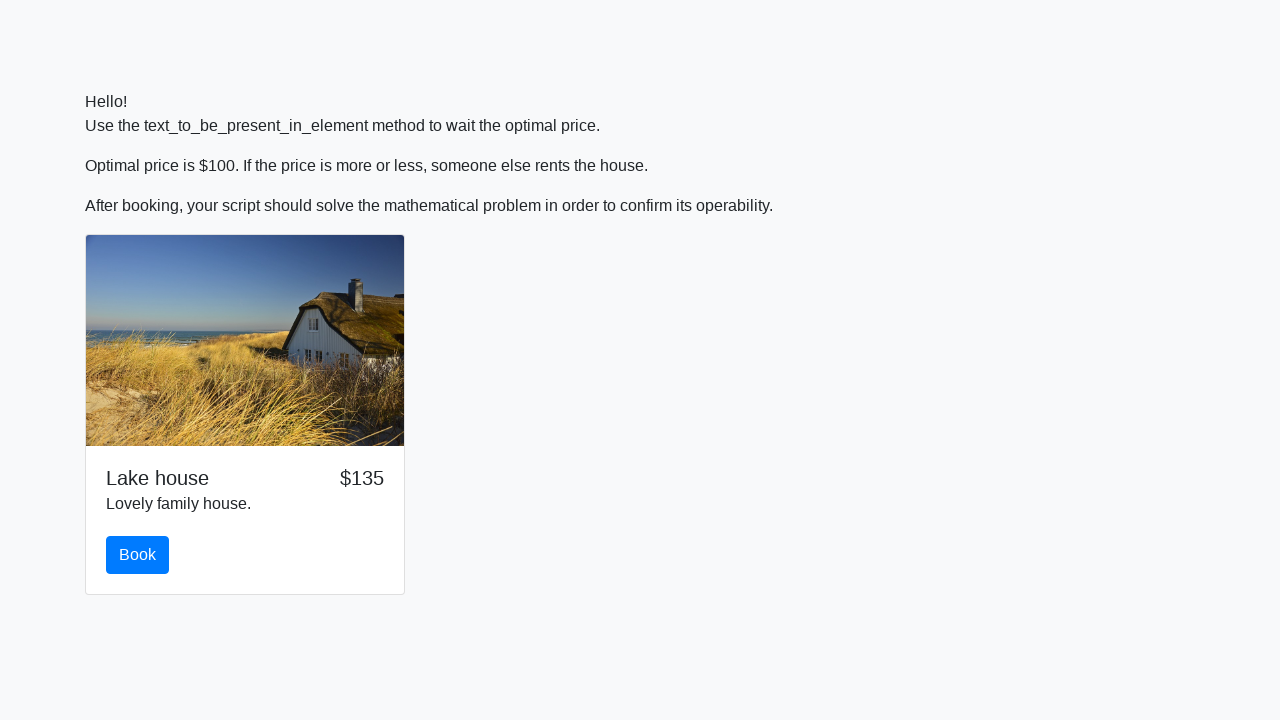

Waited for price to reach $100
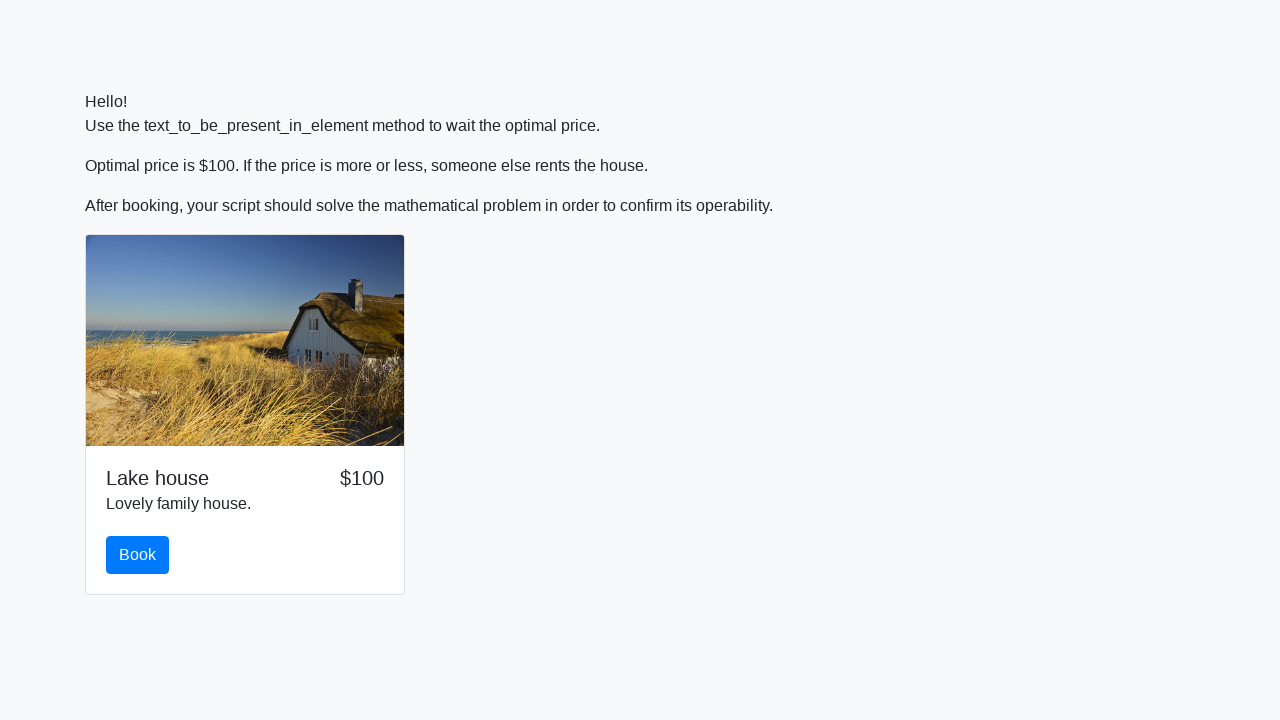

Clicked the book button at (138, 555) on #book
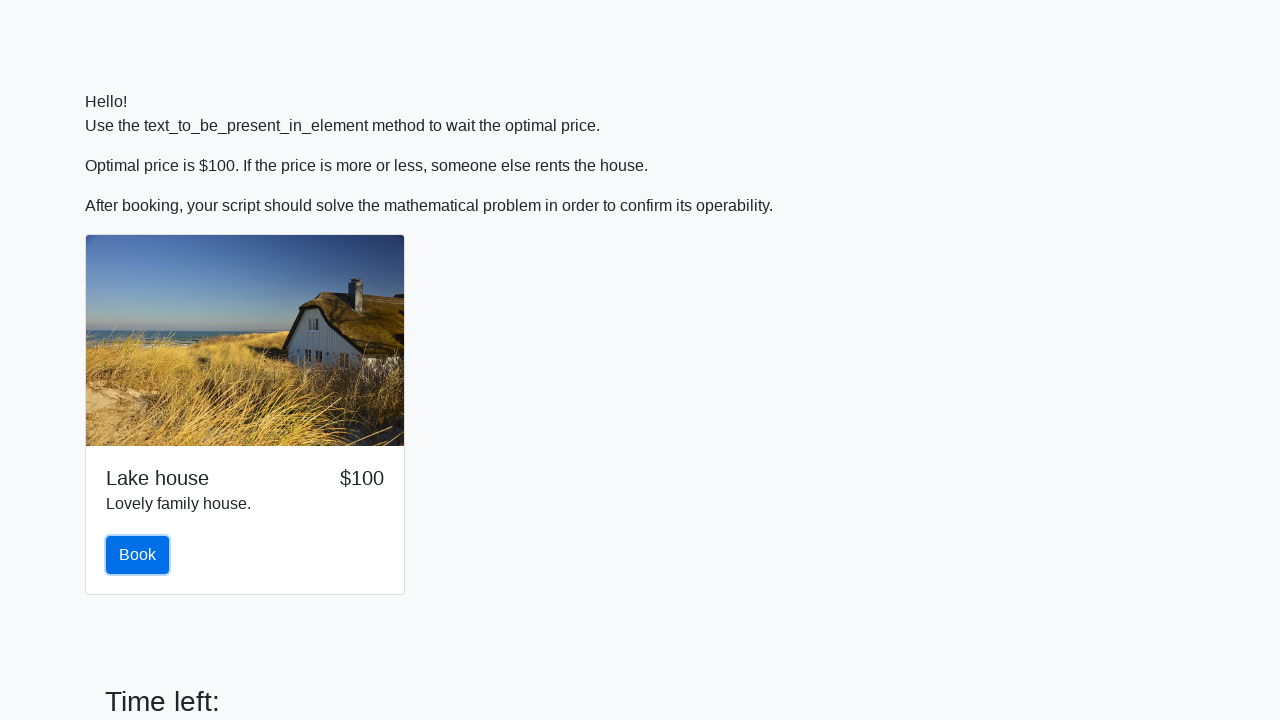

Retrieved input value: 475
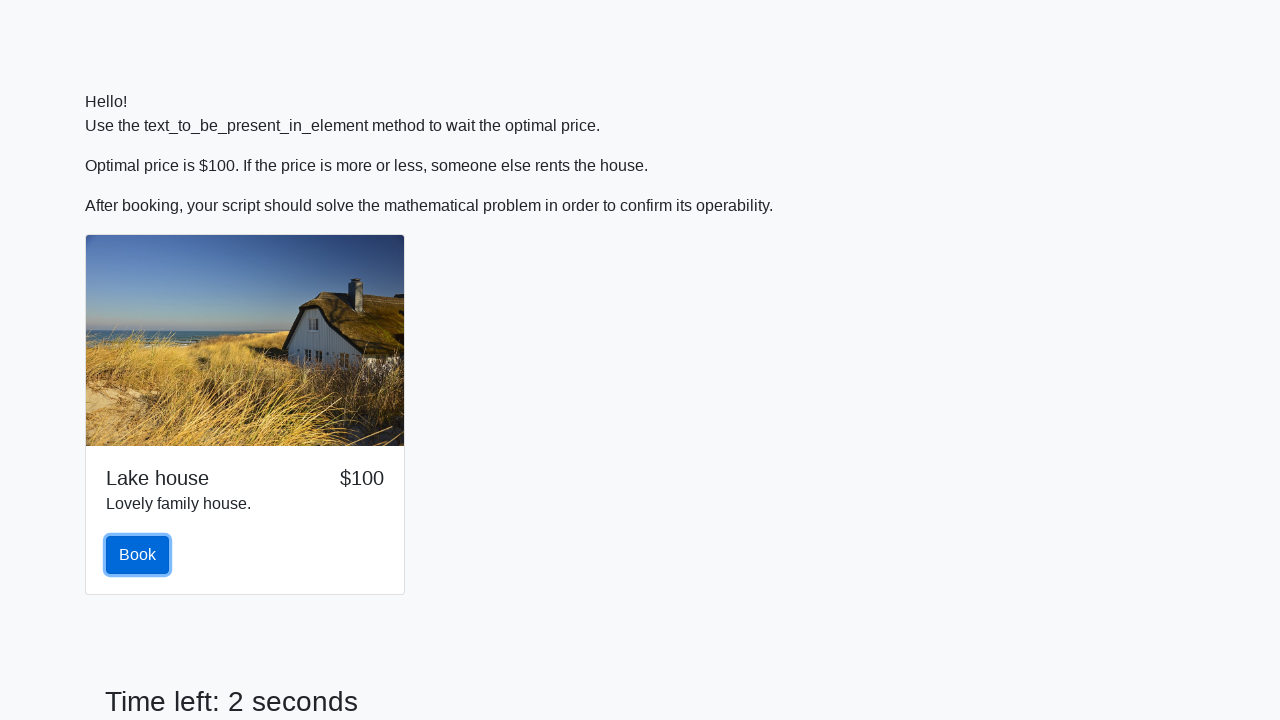

Calculated formula result: 1.9412749549630826
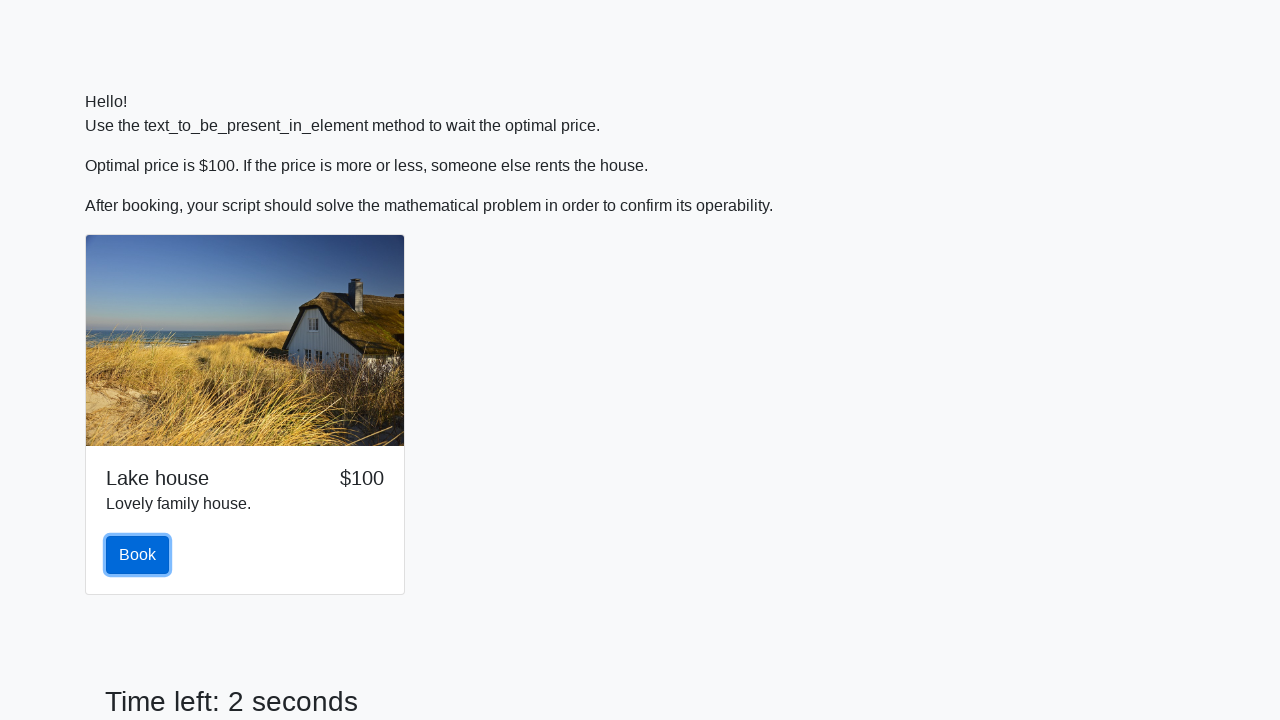

Filled answer field with calculated value: 1.9412749549630826 on #answer
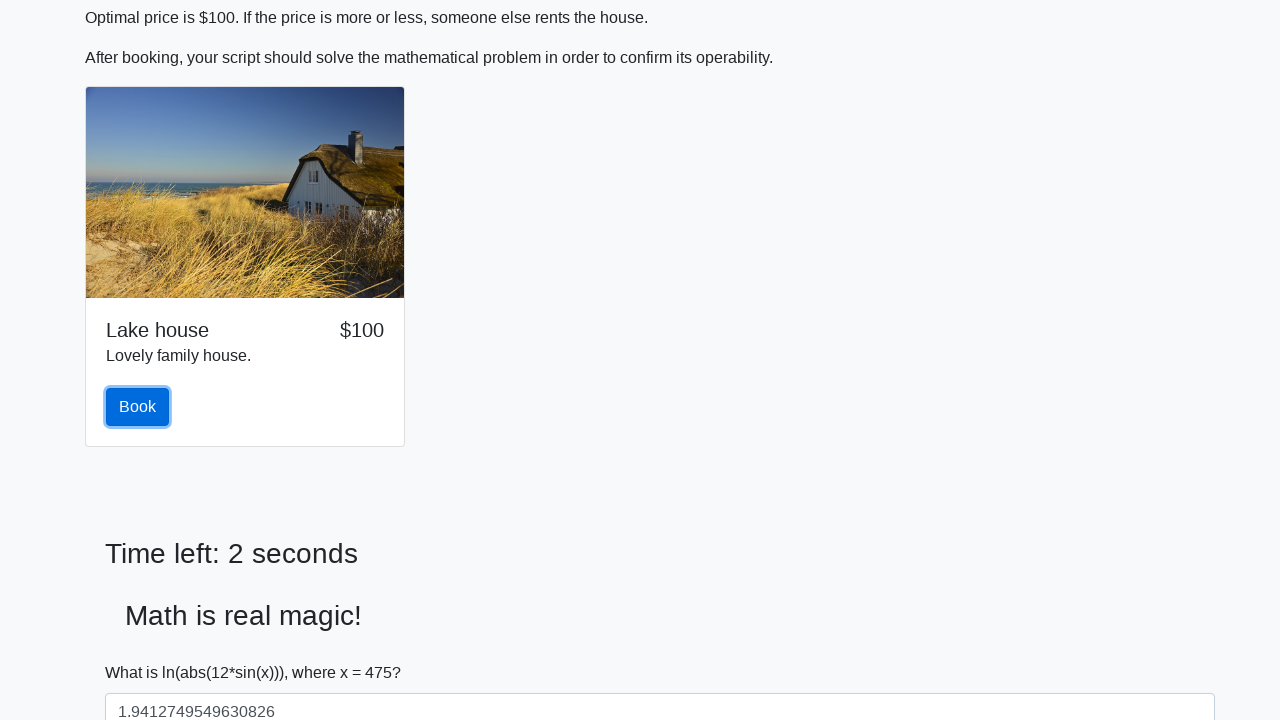

Clicked solve button to submit answer at (143, 651) on #solve
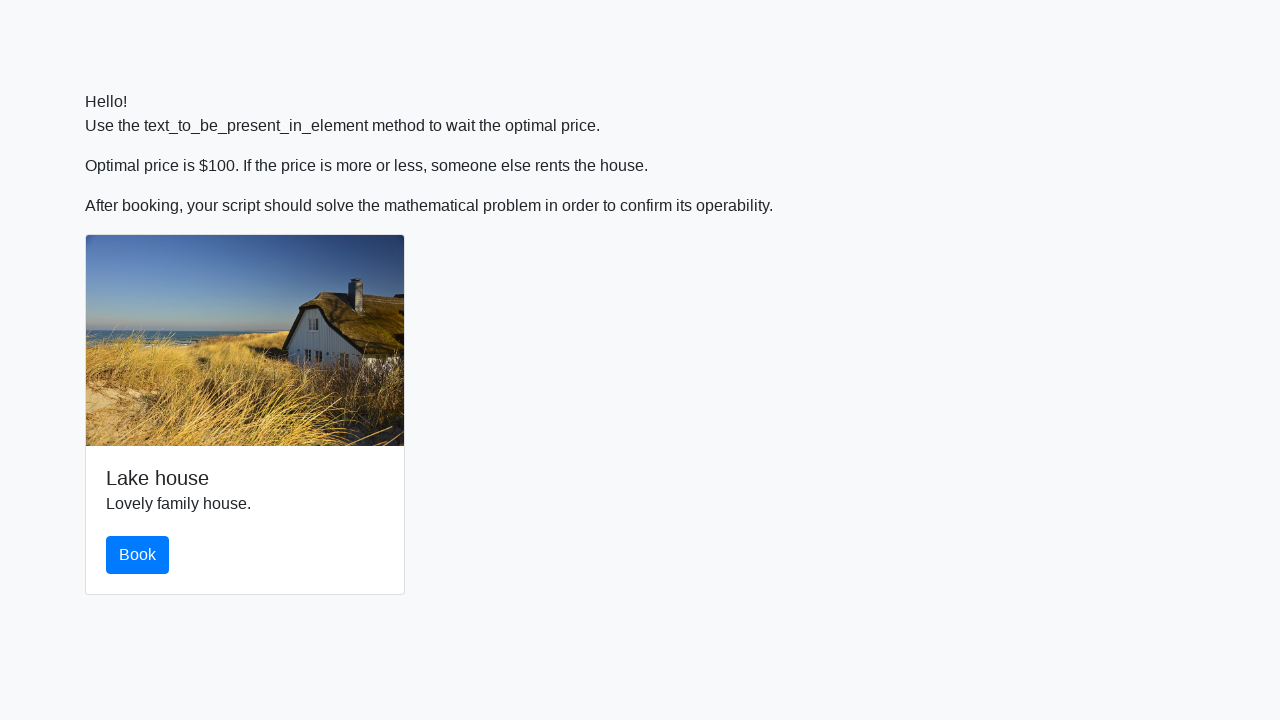

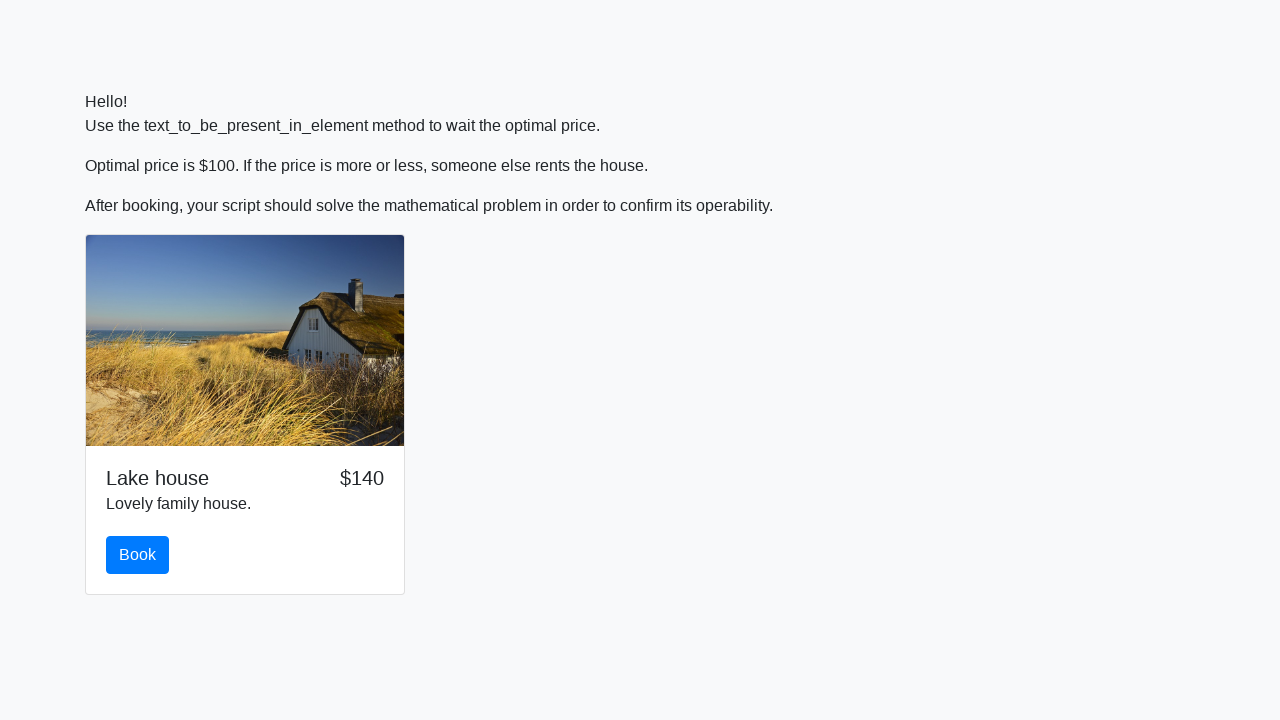